Tests a text box form by filling in user details (name, email, current address, permanent address) and submitting the form

Starting URL: https://demoqa.com/text-box

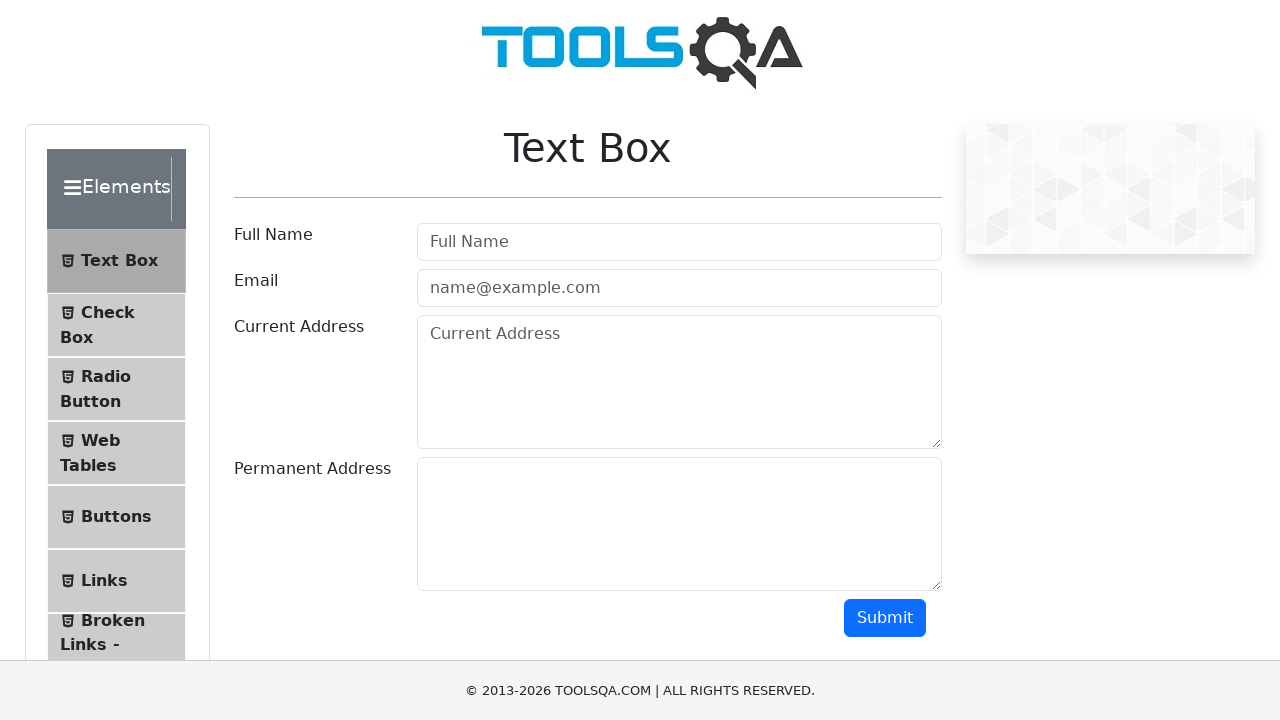

Filled username field with 'Ivan' on input#userName
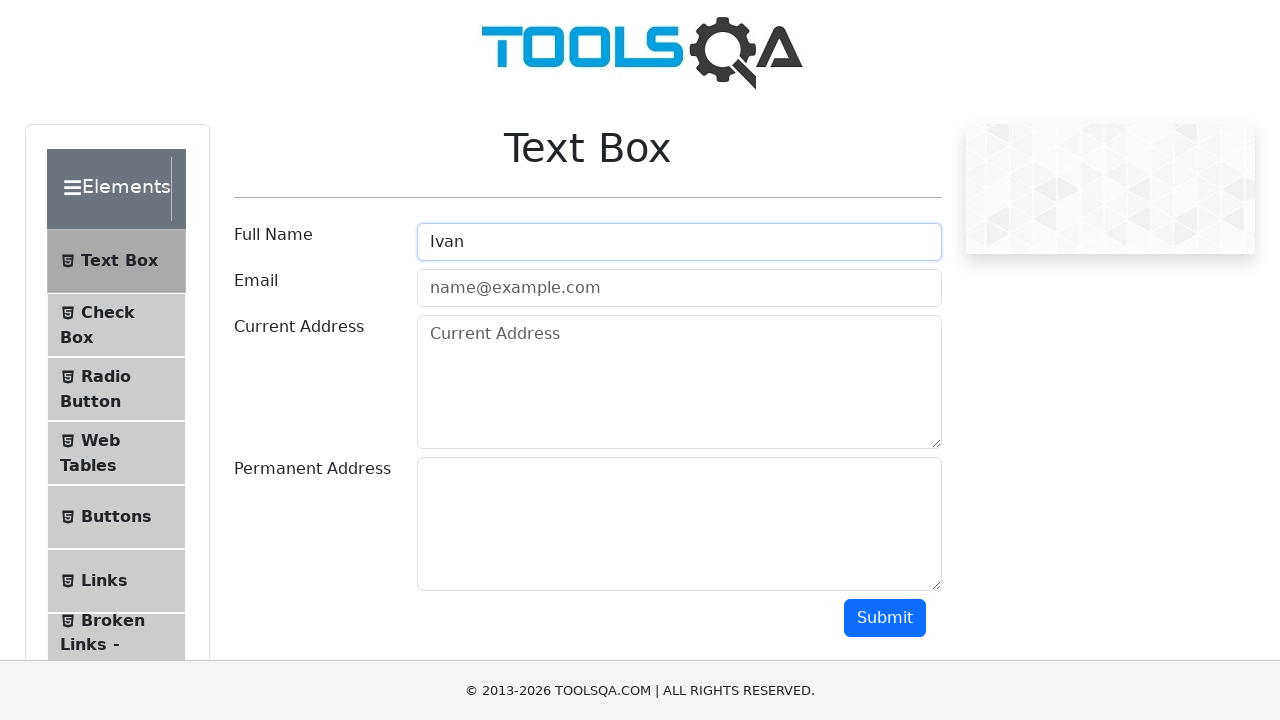

Filled email field with 'ivan.pichurin@gmail.com' on input#userEmail
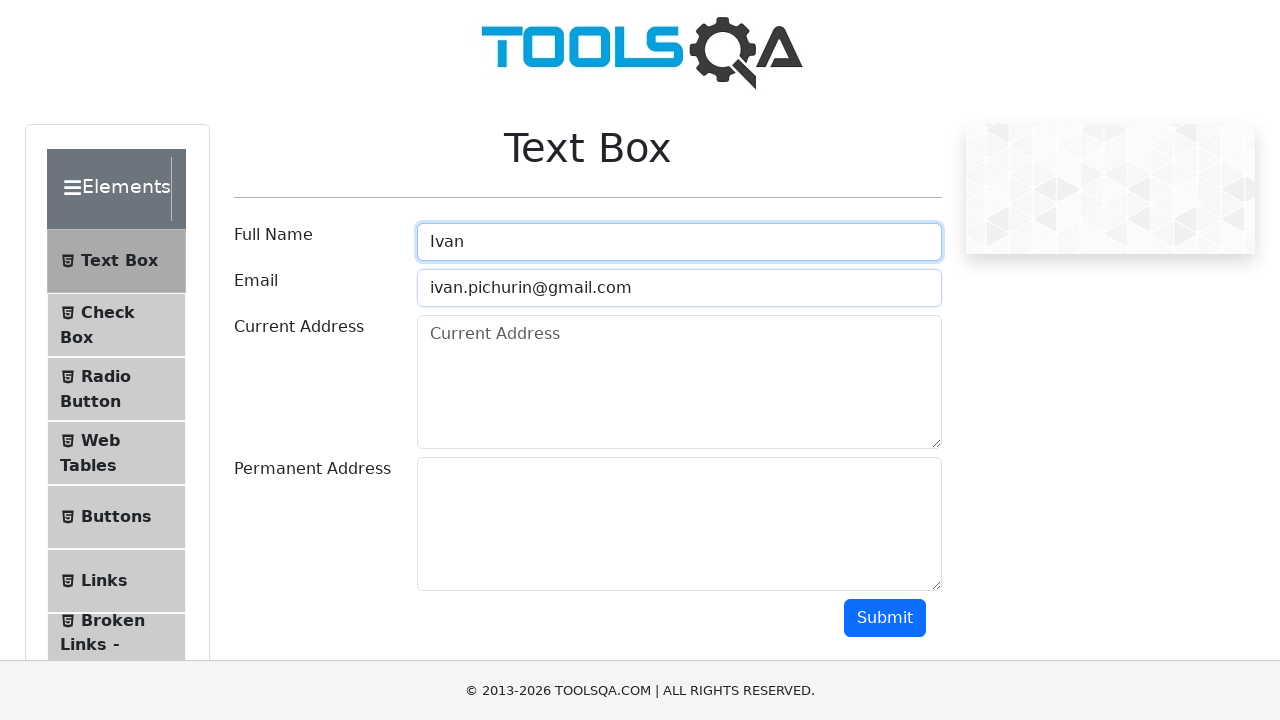

Filled current address field with 'Kursk' on #currentAddress
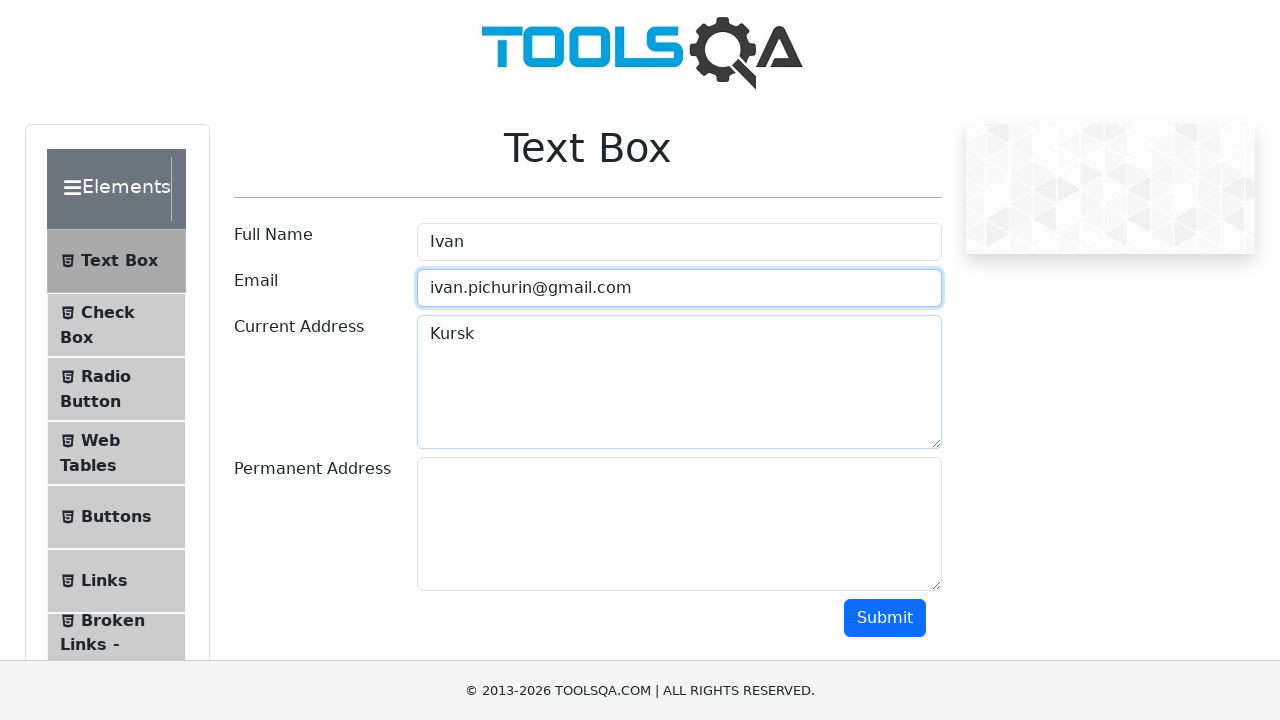

Filled permanent address field with 'Ponyri' on #permanentAddress
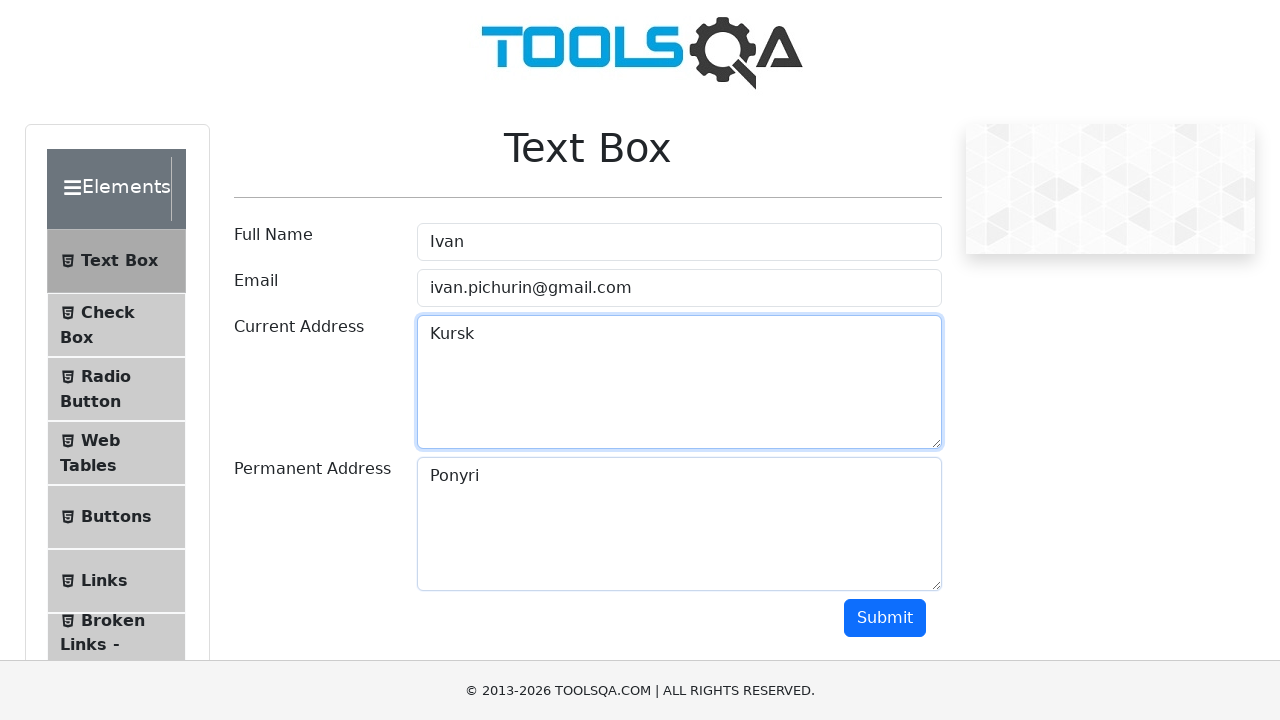

Clicked submit button to submit the form at (885, 618) on button#submit
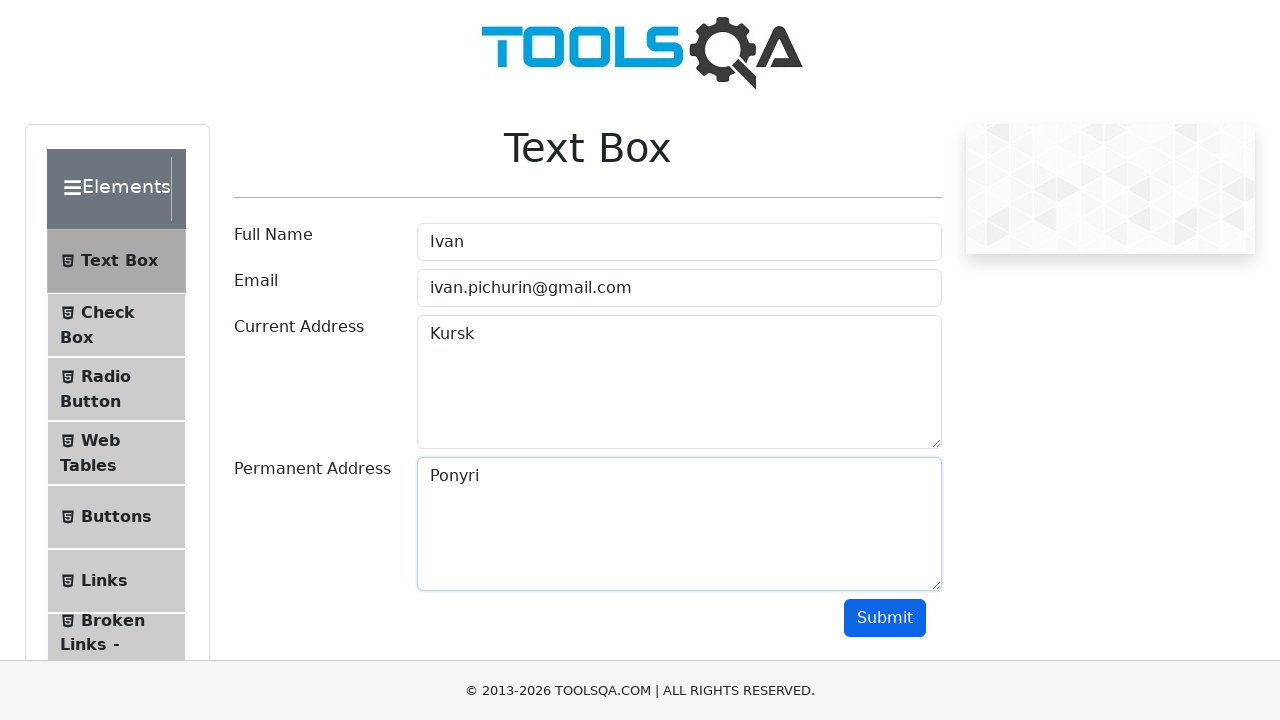

Form output appeared after submission
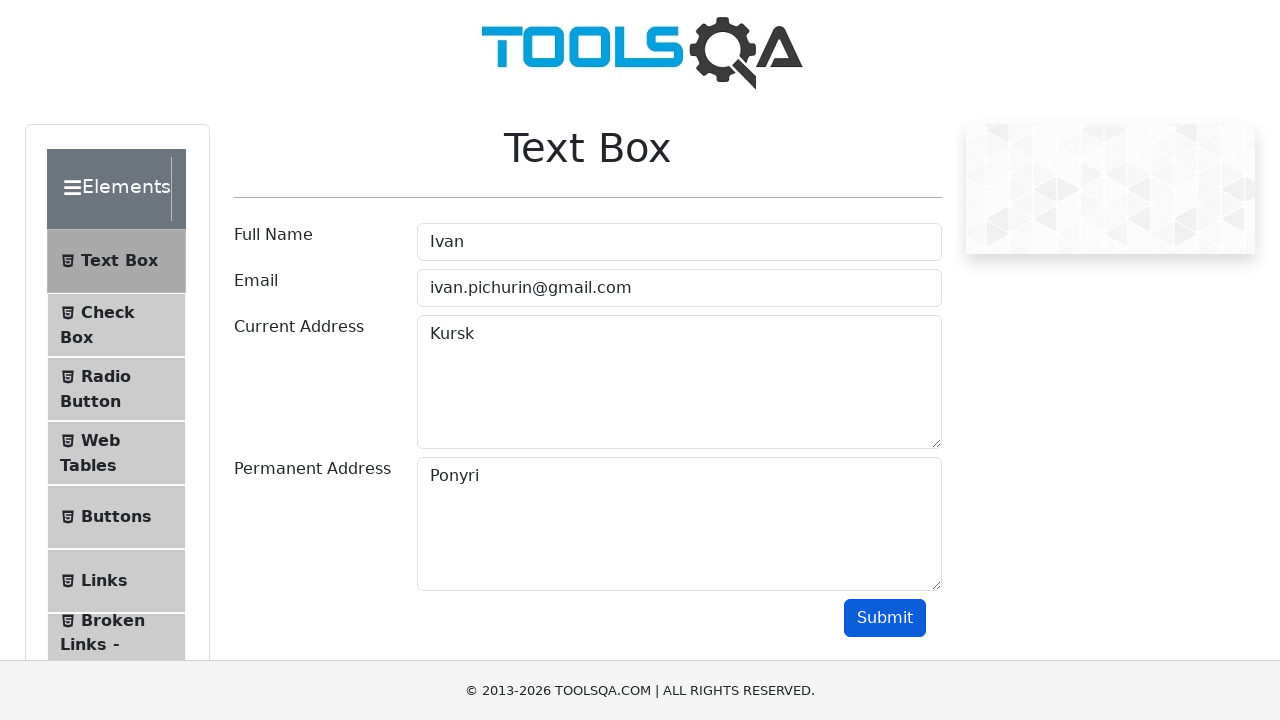

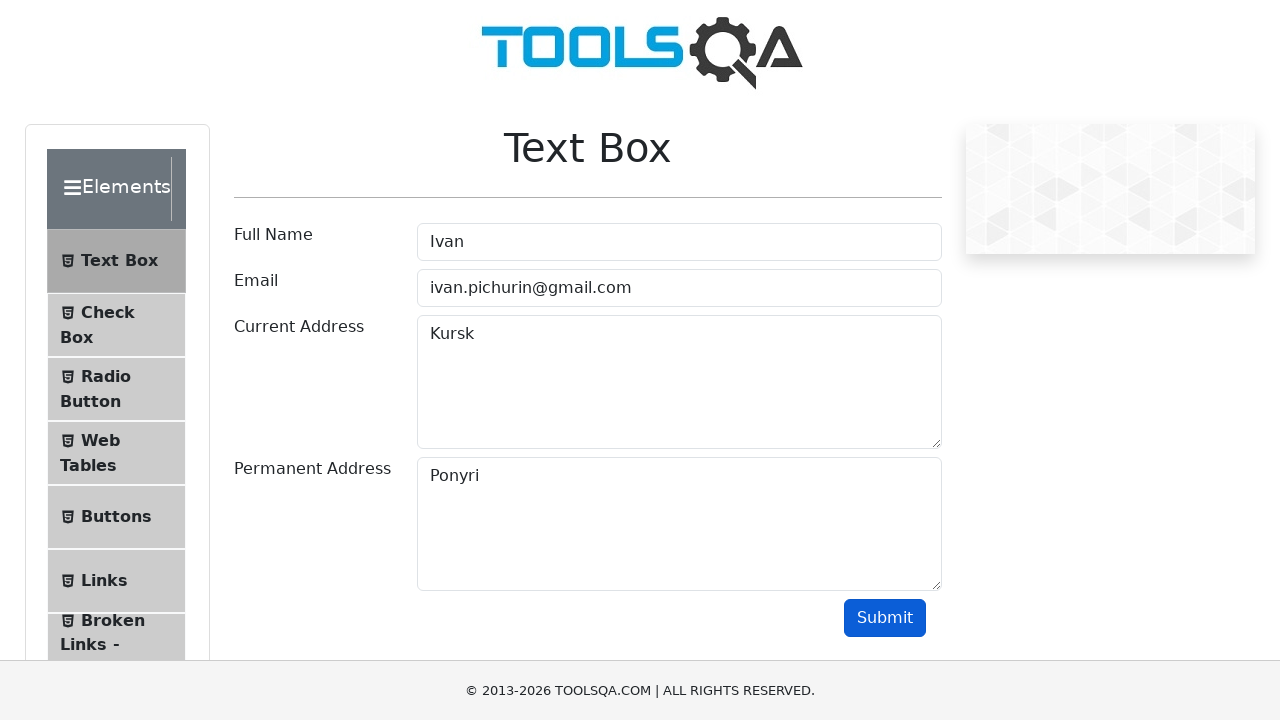